Tests window handling functionality by opening a new tab, interacting with alert dialog, and filling form fields in both parent and child windows

Starting URL: https://www.hyrtutorials.com/p/window-handles-practice.html

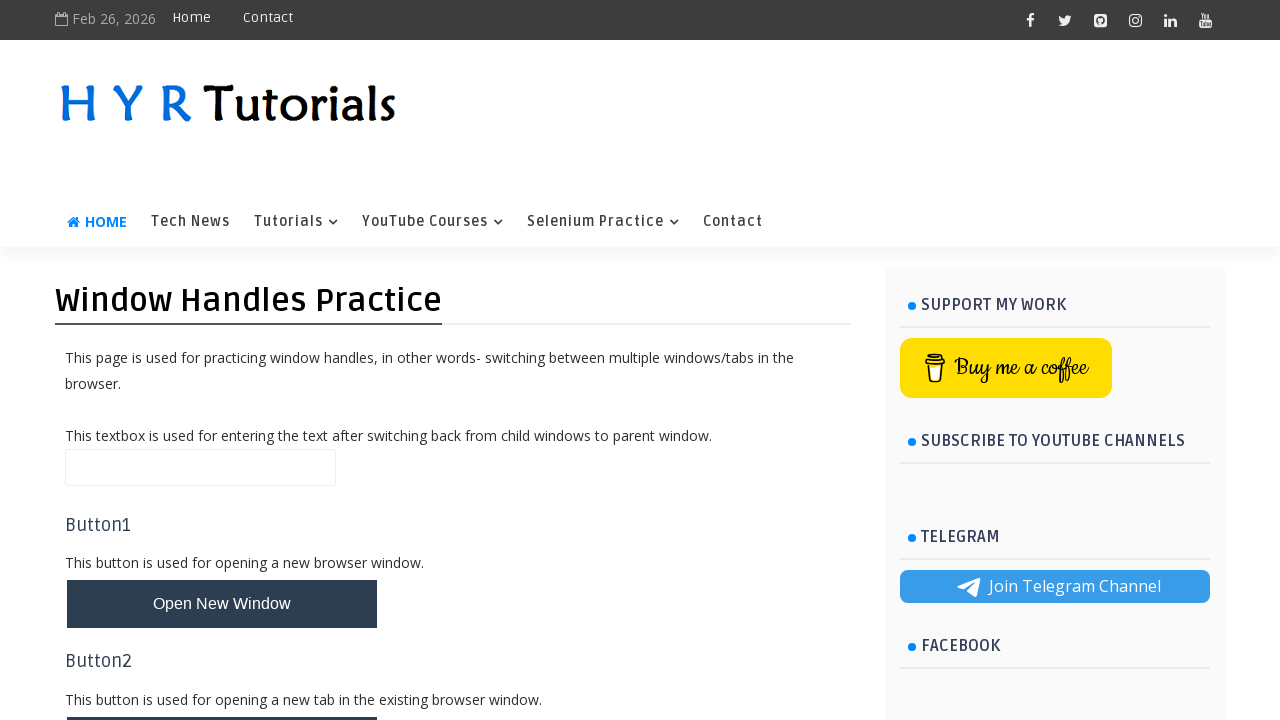

Stored parent page reference
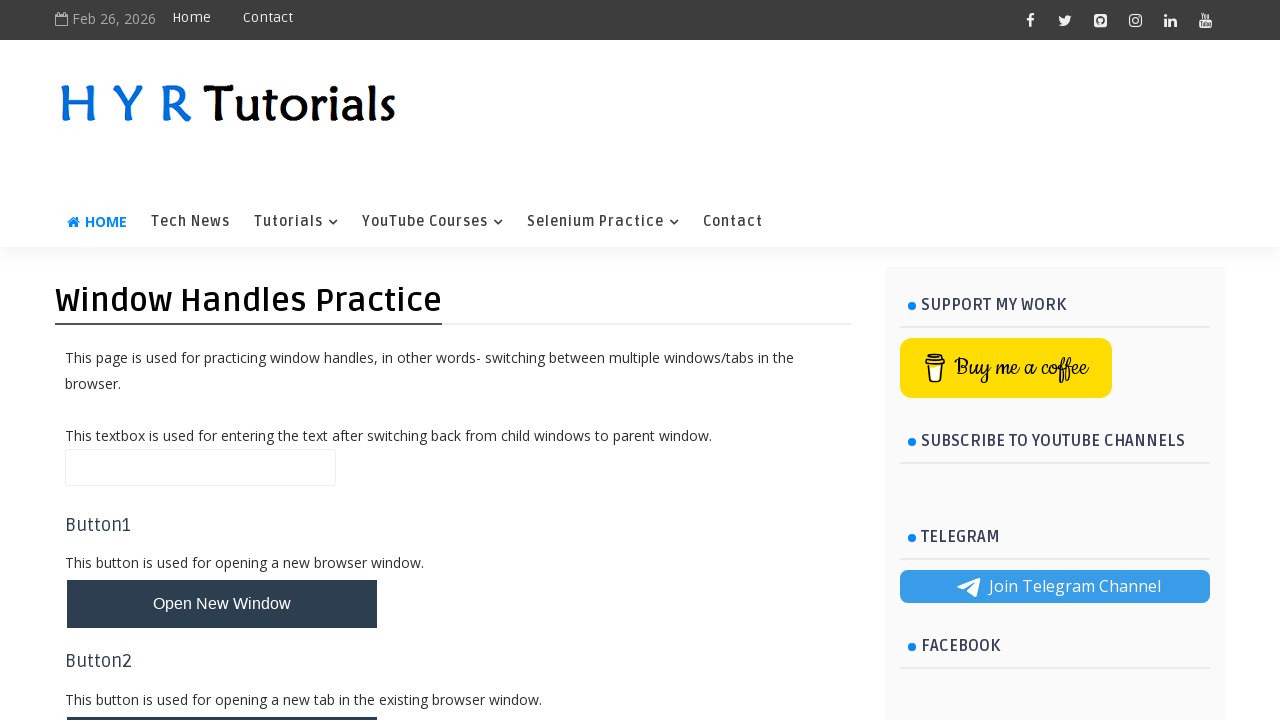

Clicked button to open new tab at (222, 696) on #newTabBtn
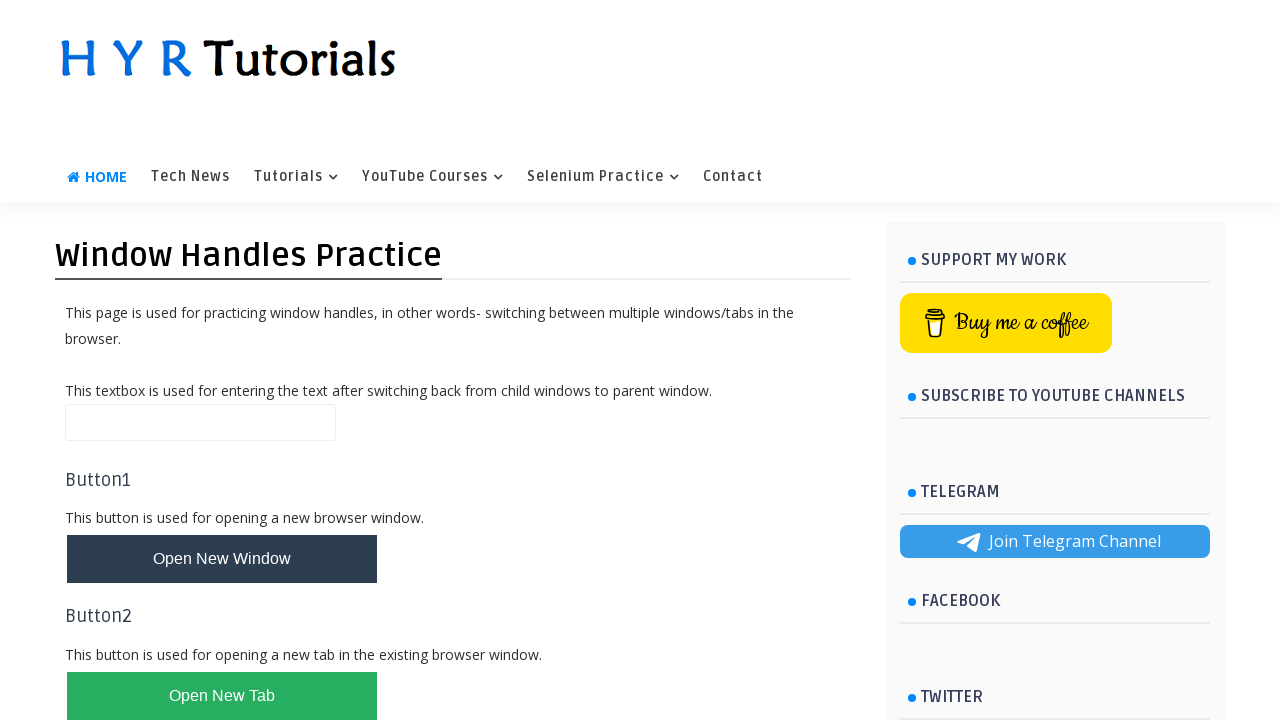

New tab opened and captured
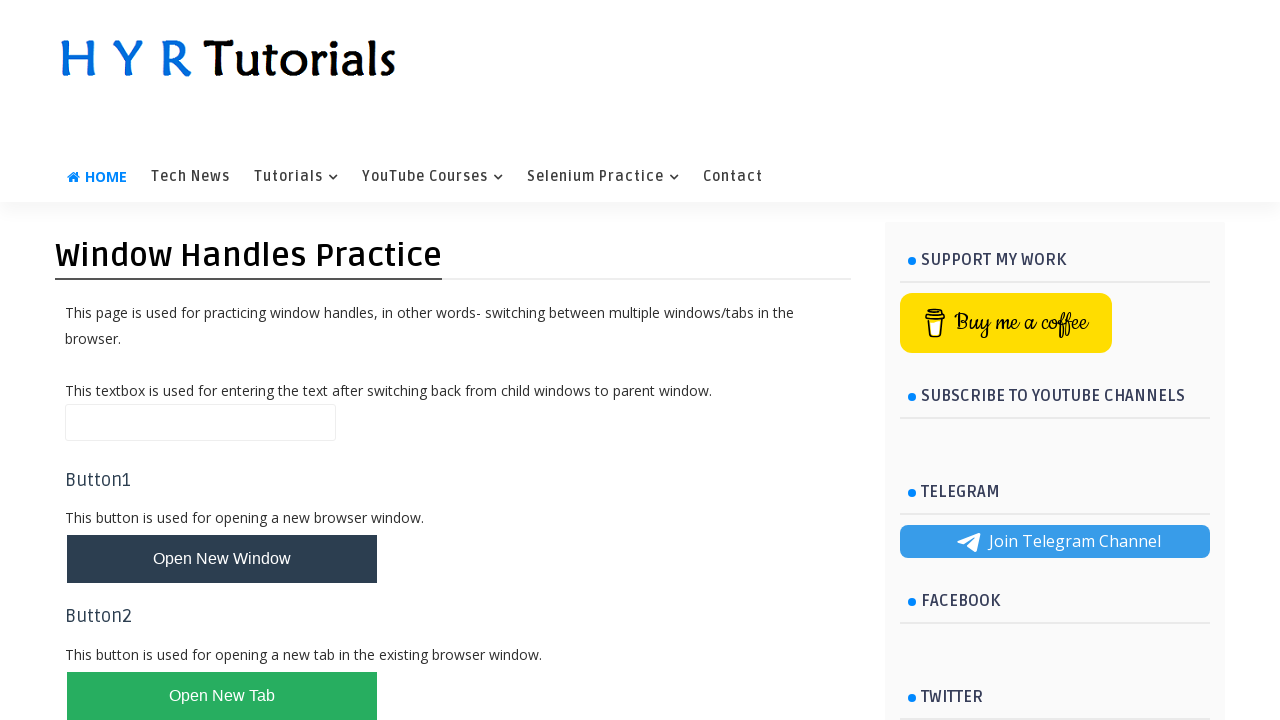

New tab page loaded
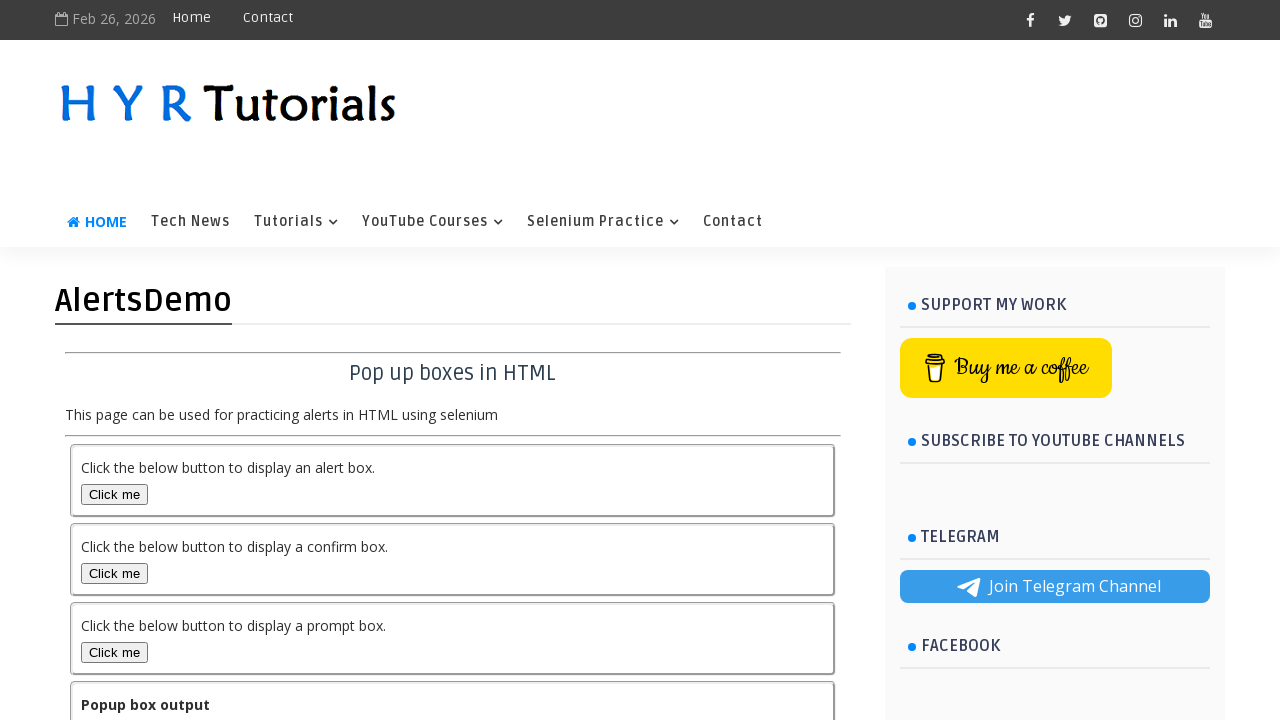

Retrieved output text from new tab: 

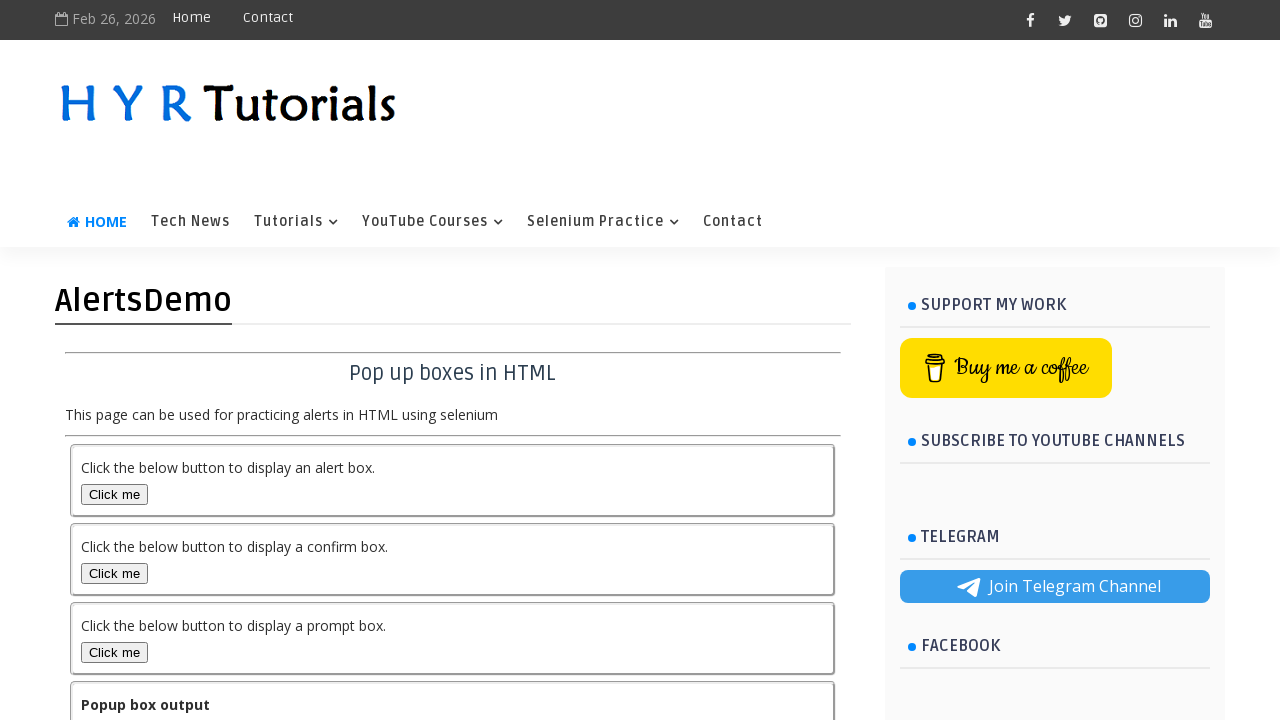

Set up dialog handler to accept alerts
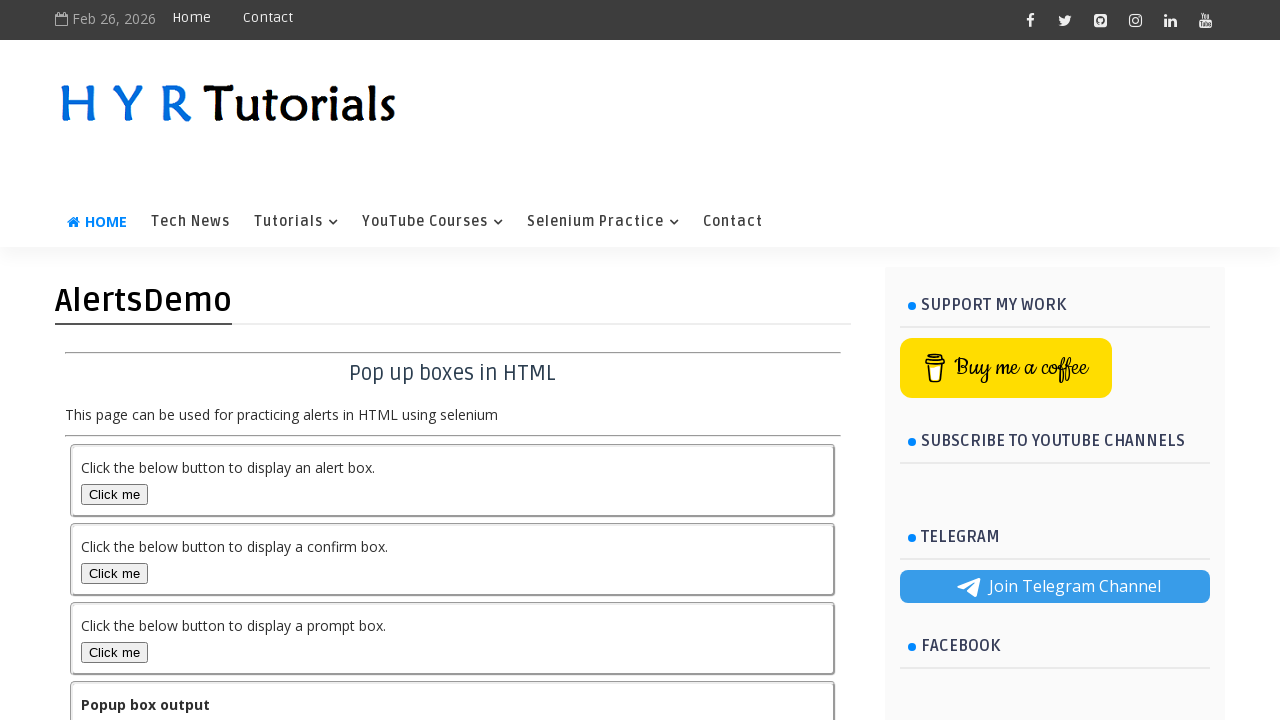

Clicked alert button and accepted alert dialog at (114, 494) on #alertBox
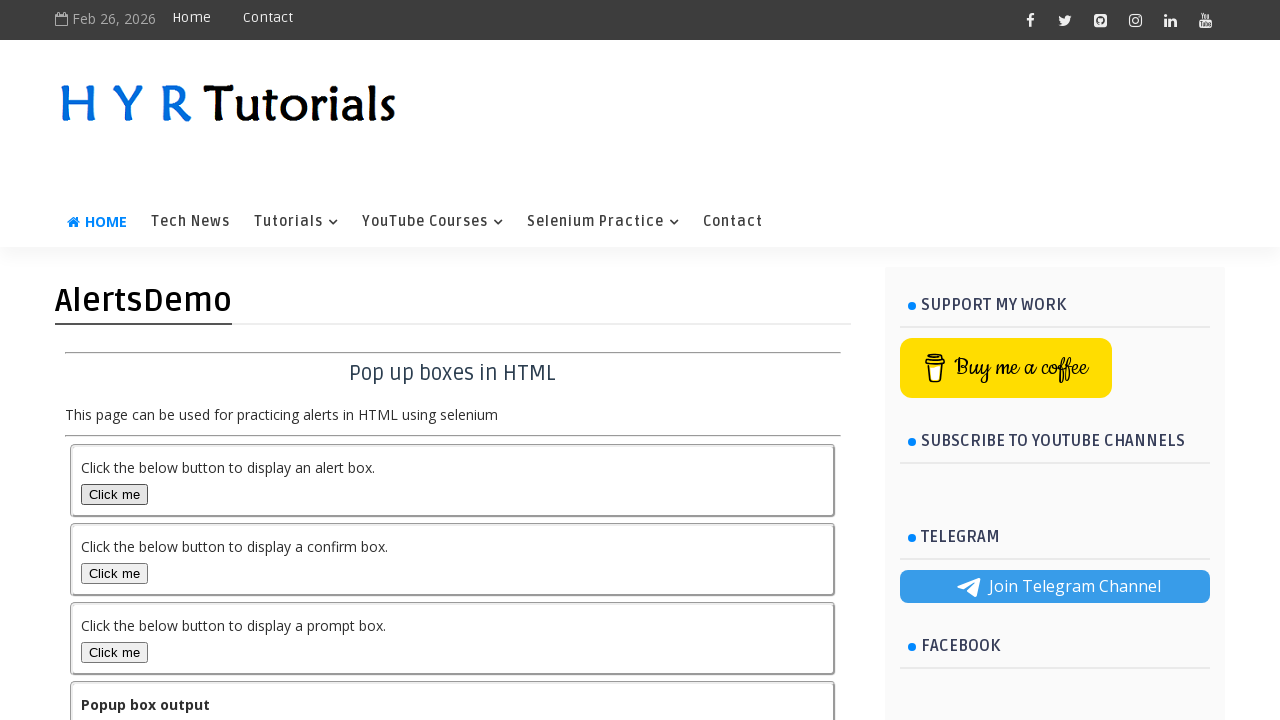

Retrieved updated output text after alert: You selected alert popup
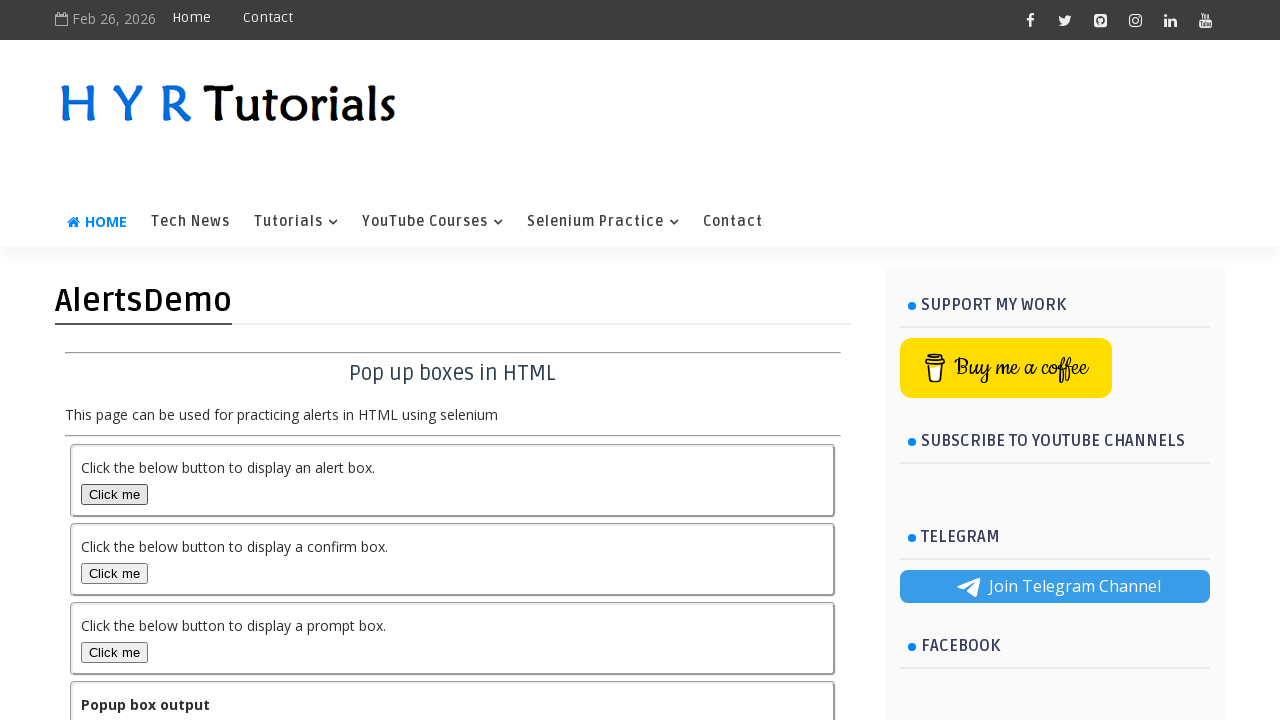

Closed the new tab
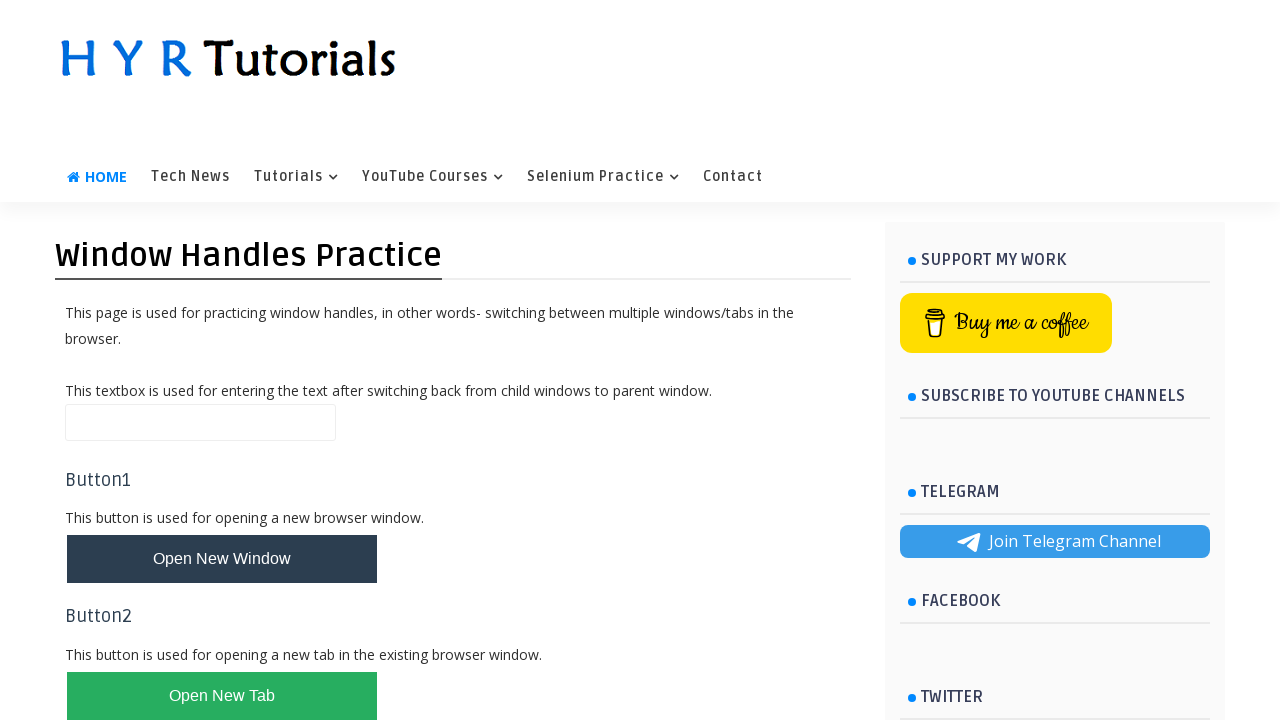

Filled name field with 'HYR Tutorials' in parent window on #name
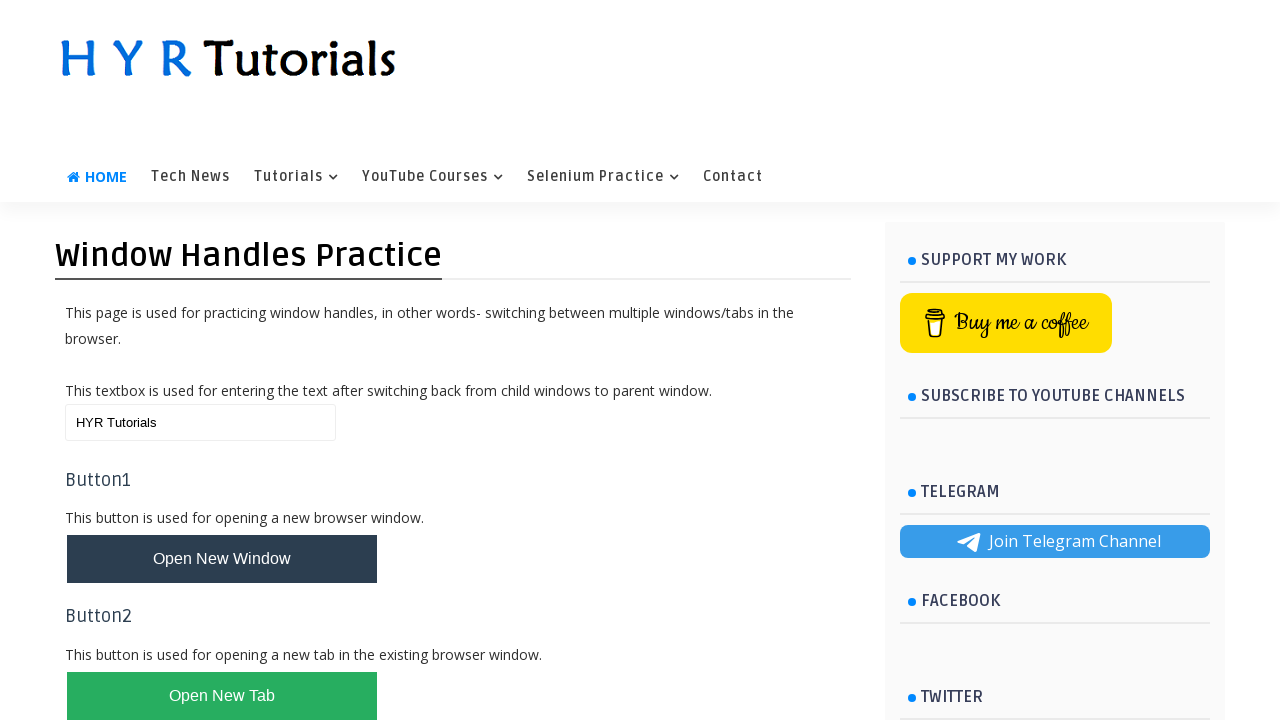

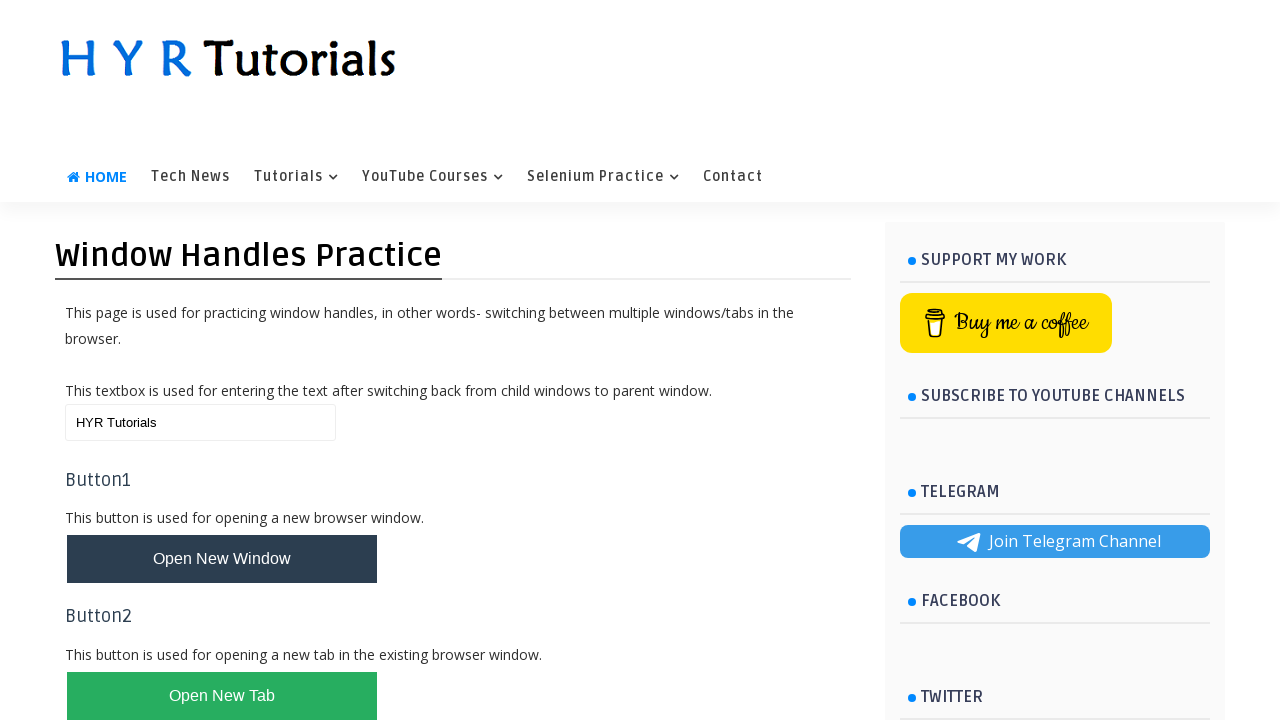